Tests drag and drop functionality on jQuery UI demo page by dragging an element into a drop zone and verifying the visual feedback

Starting URL: https://jqueryui.com/droppable/

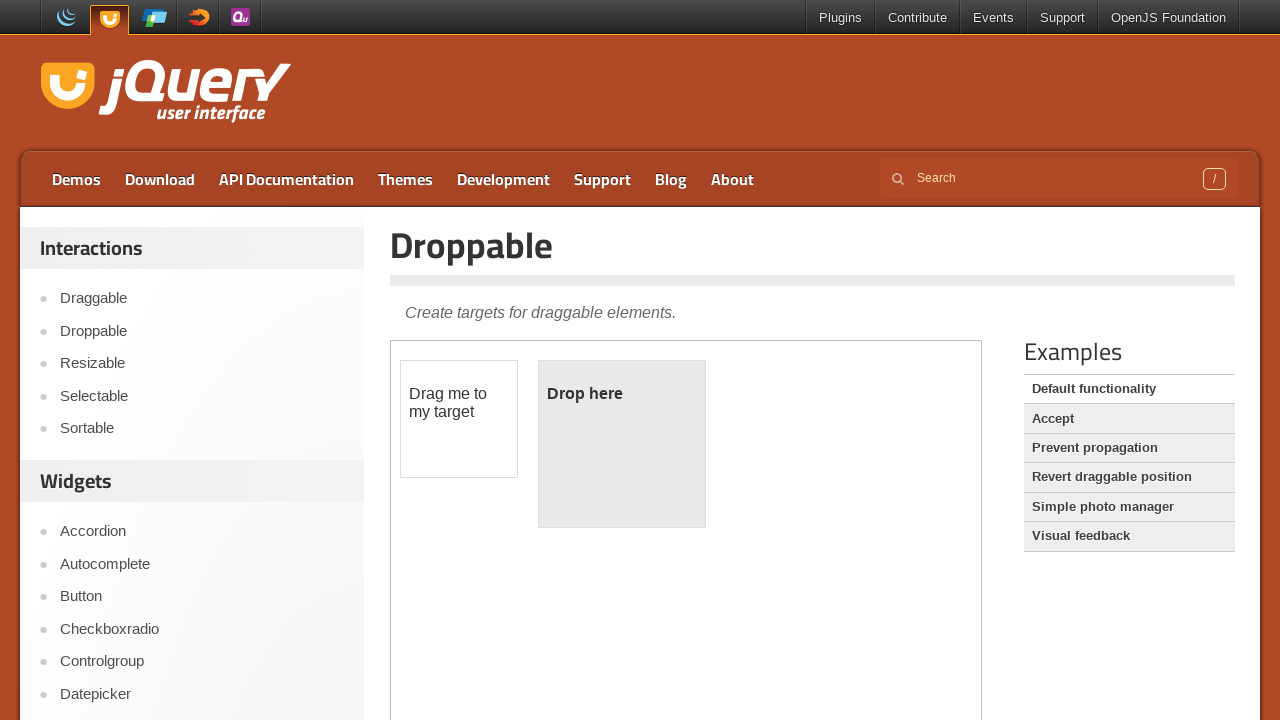

Navigated to jQuery UI droppable demo page
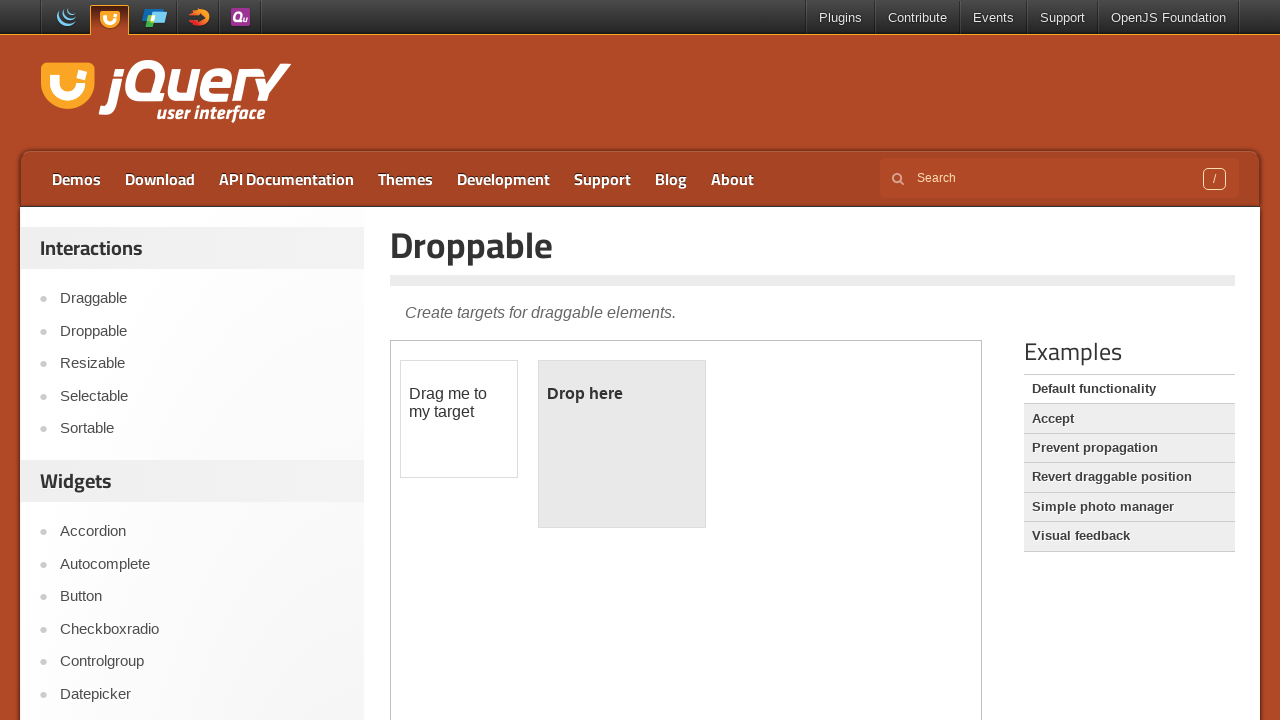

Located demo iframe
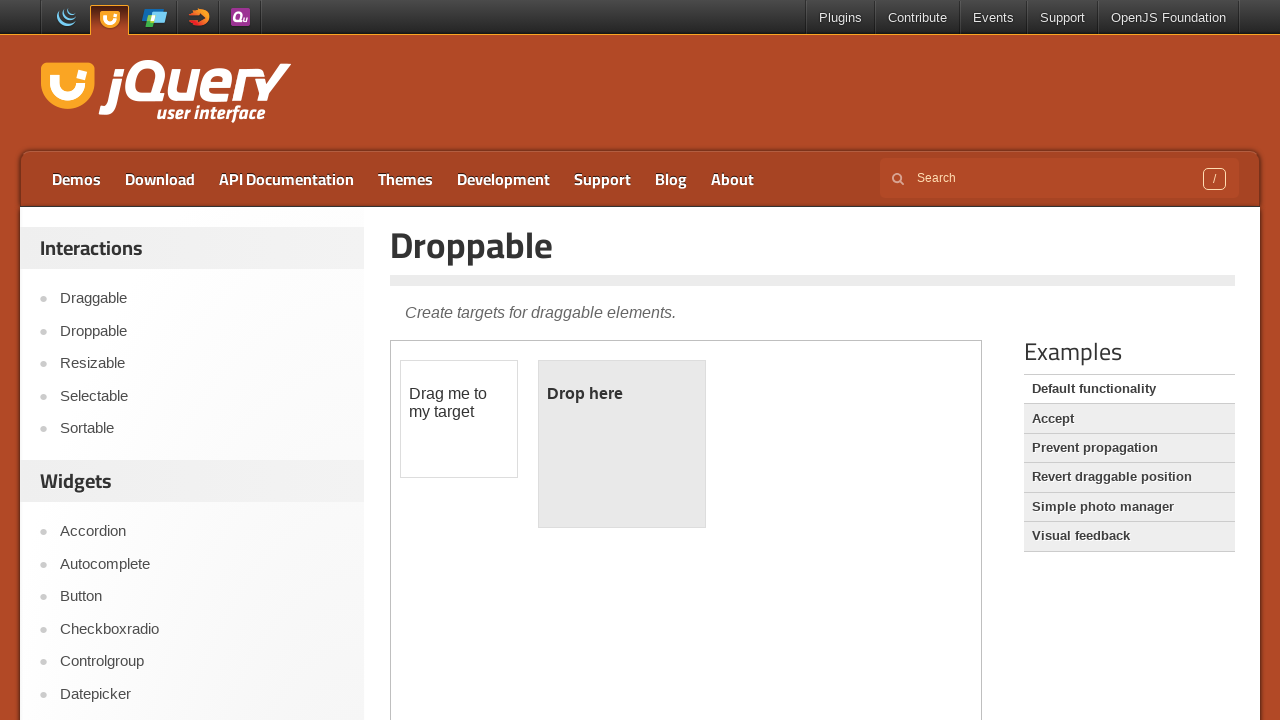

Located draggable element within iframe
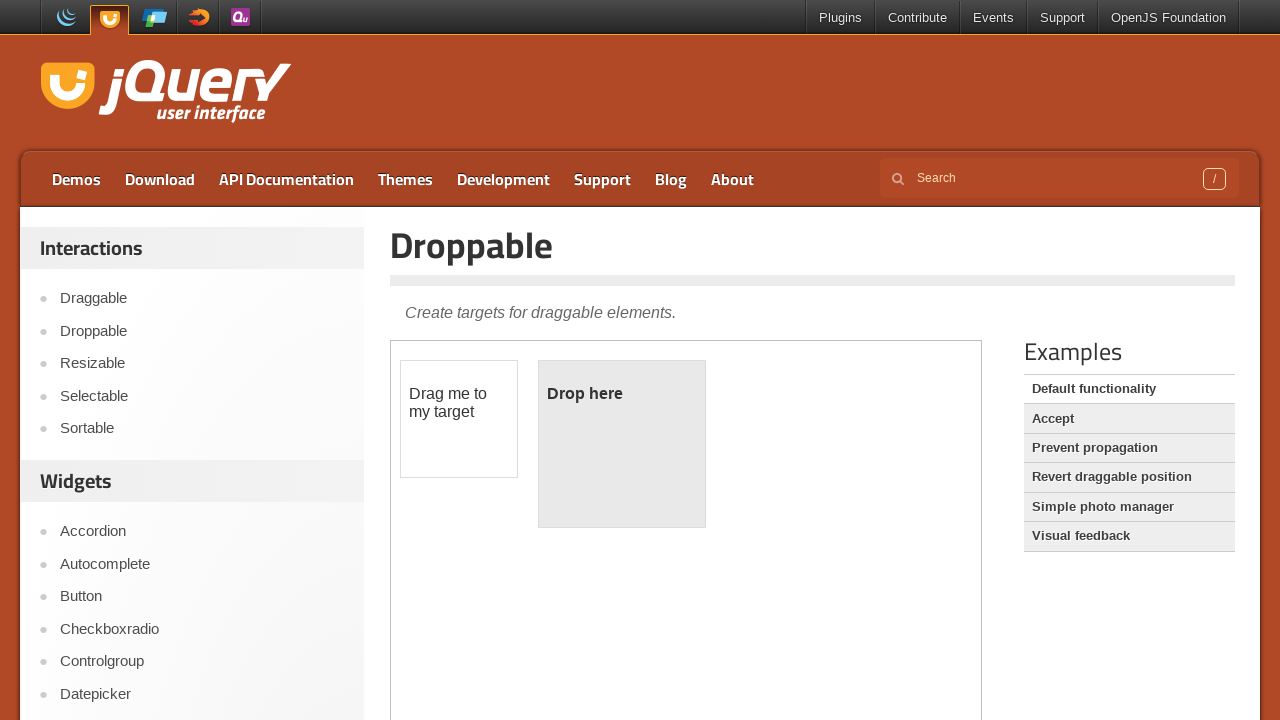

Located droppable target element within iframe
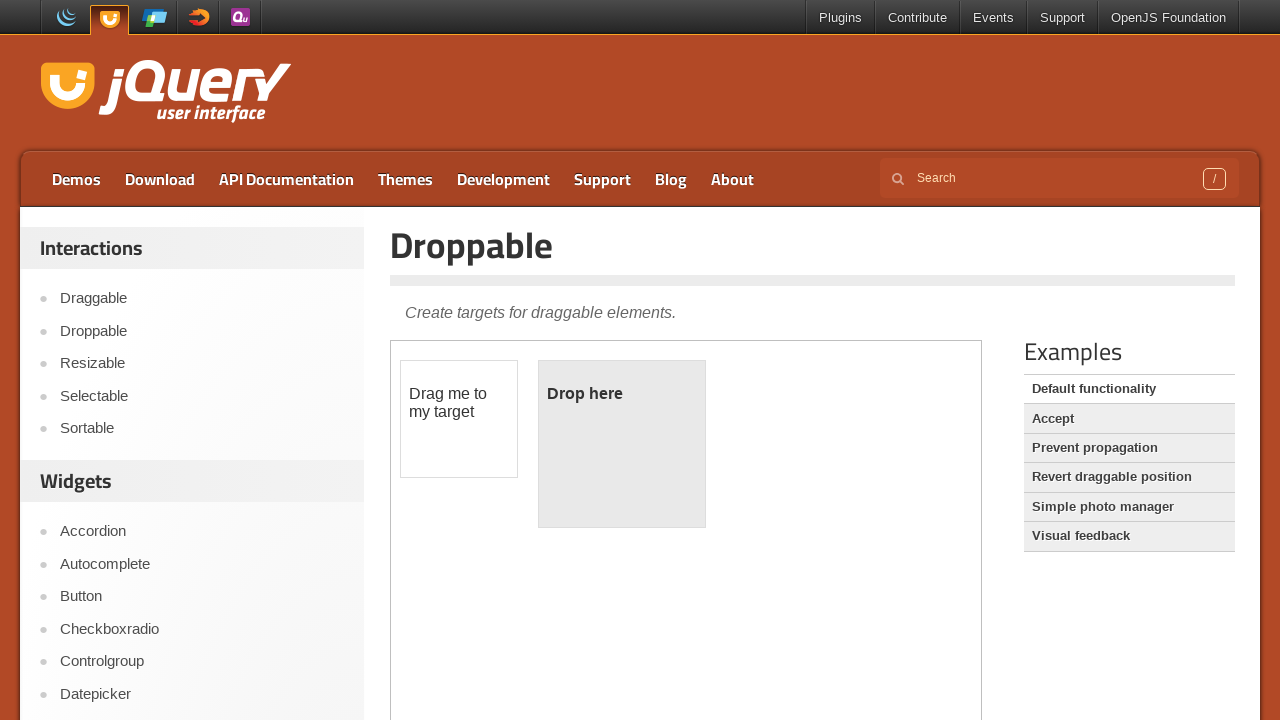

Dragged element onto drop zone at (622, 444)
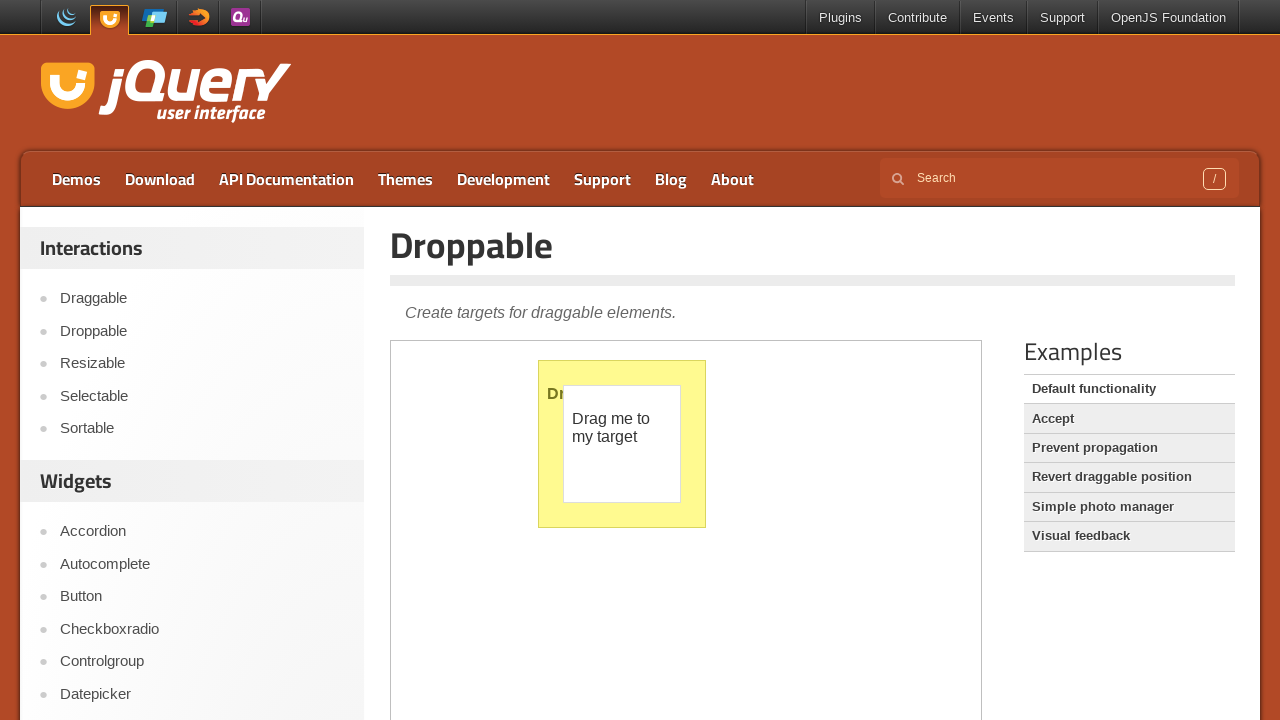

Waited 1 second for drop action to complete
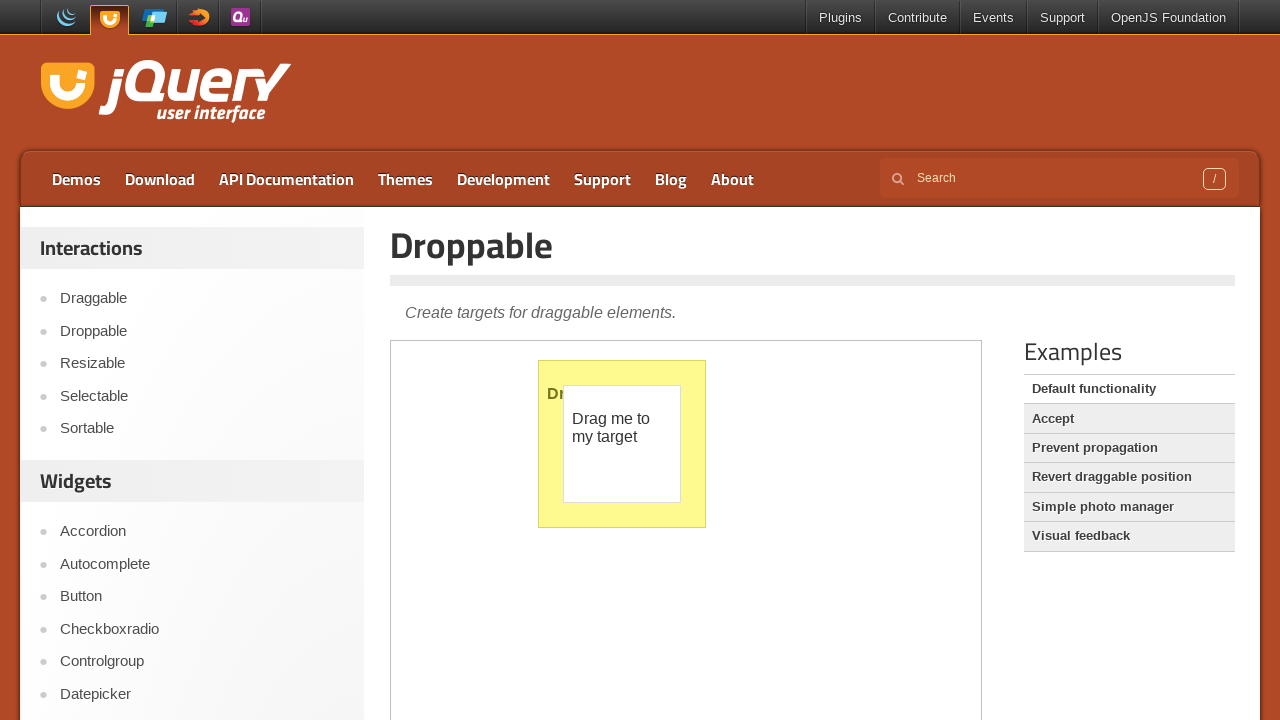

Retrieved drop zone text content to verify success
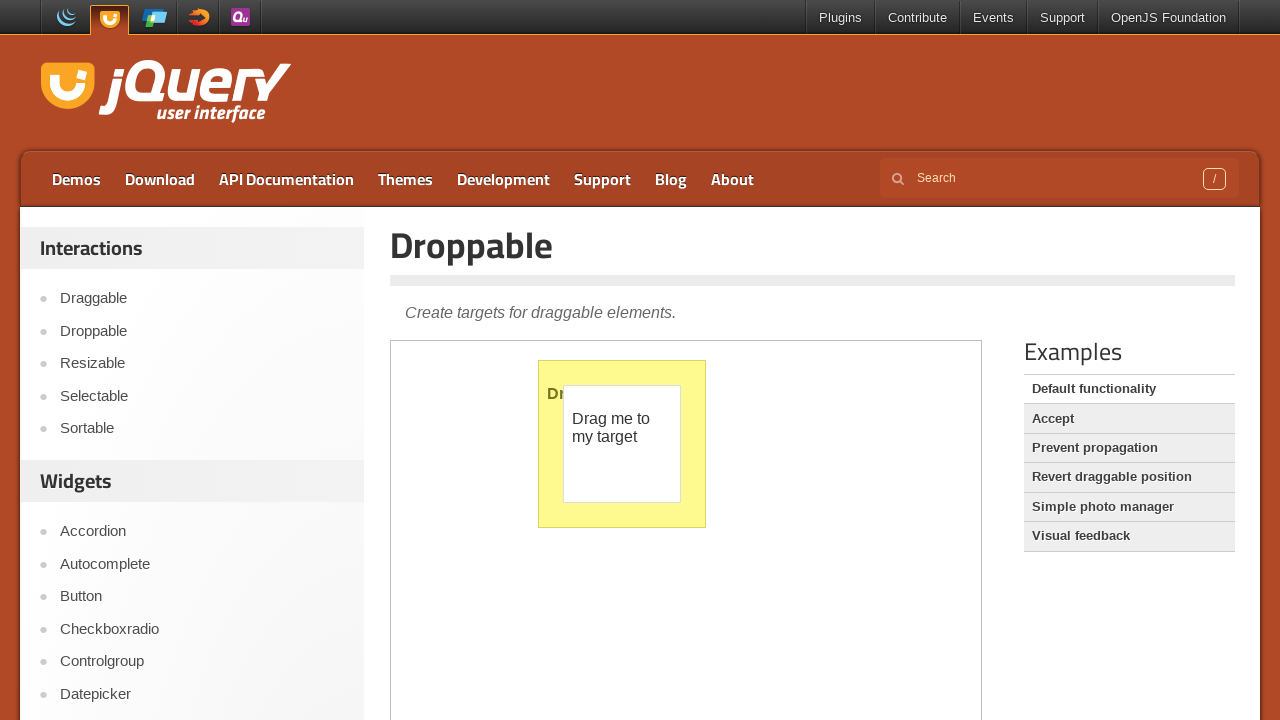

Verified 'Dropped!' text is present in drop zone, confirming successful drag and drop
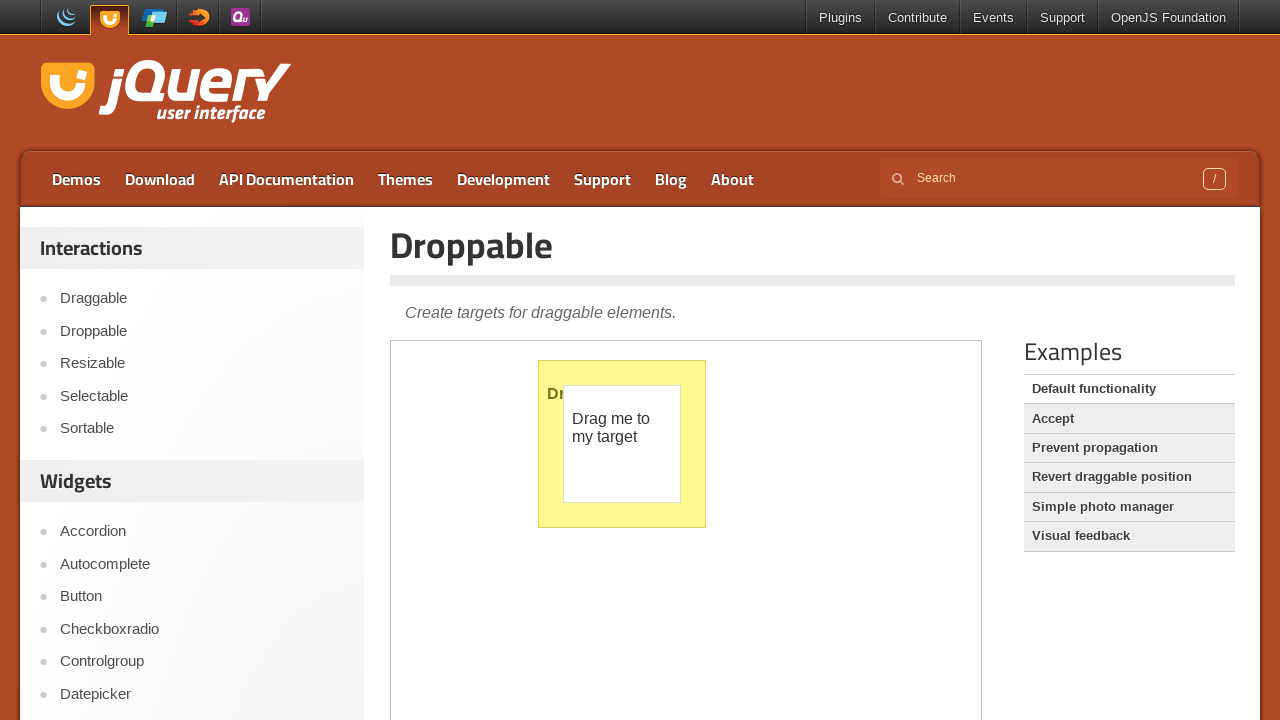

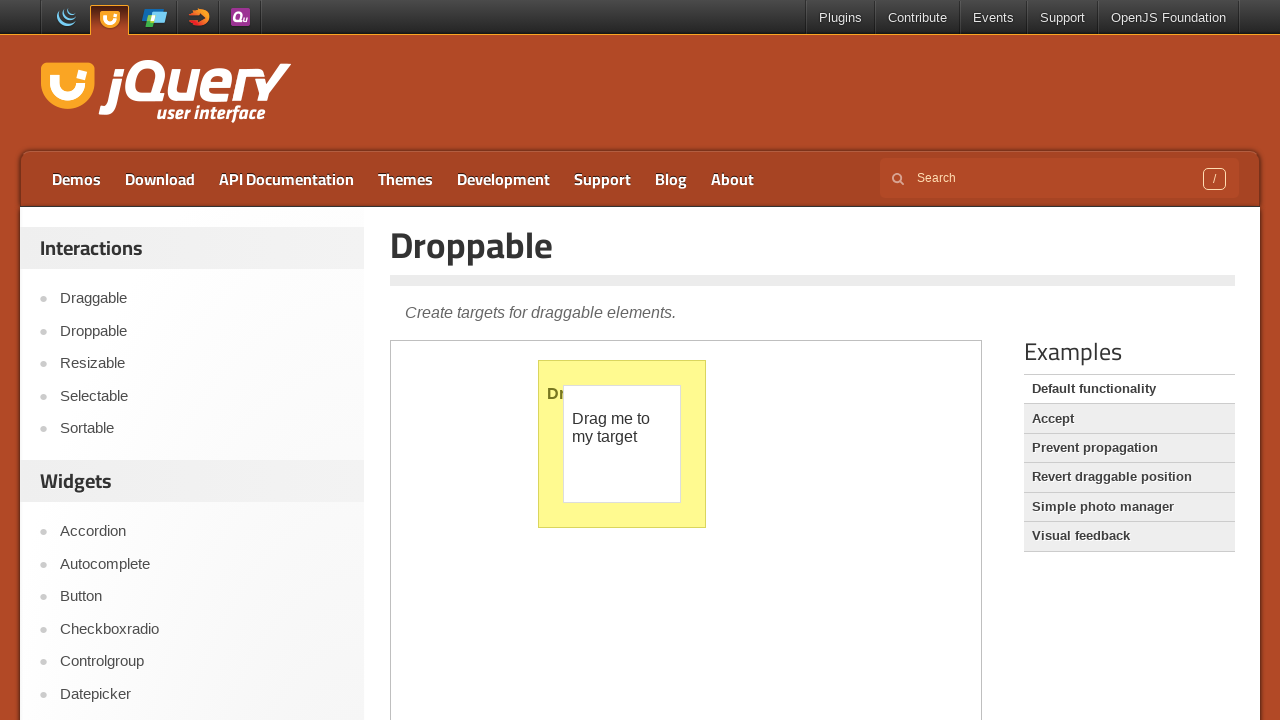